Tests hover functionality for user 2 by hovering over their image, verifying the name appears, and clicking through to their profile page

Starting URL: https://the-internet.herokuapp.com/hovers

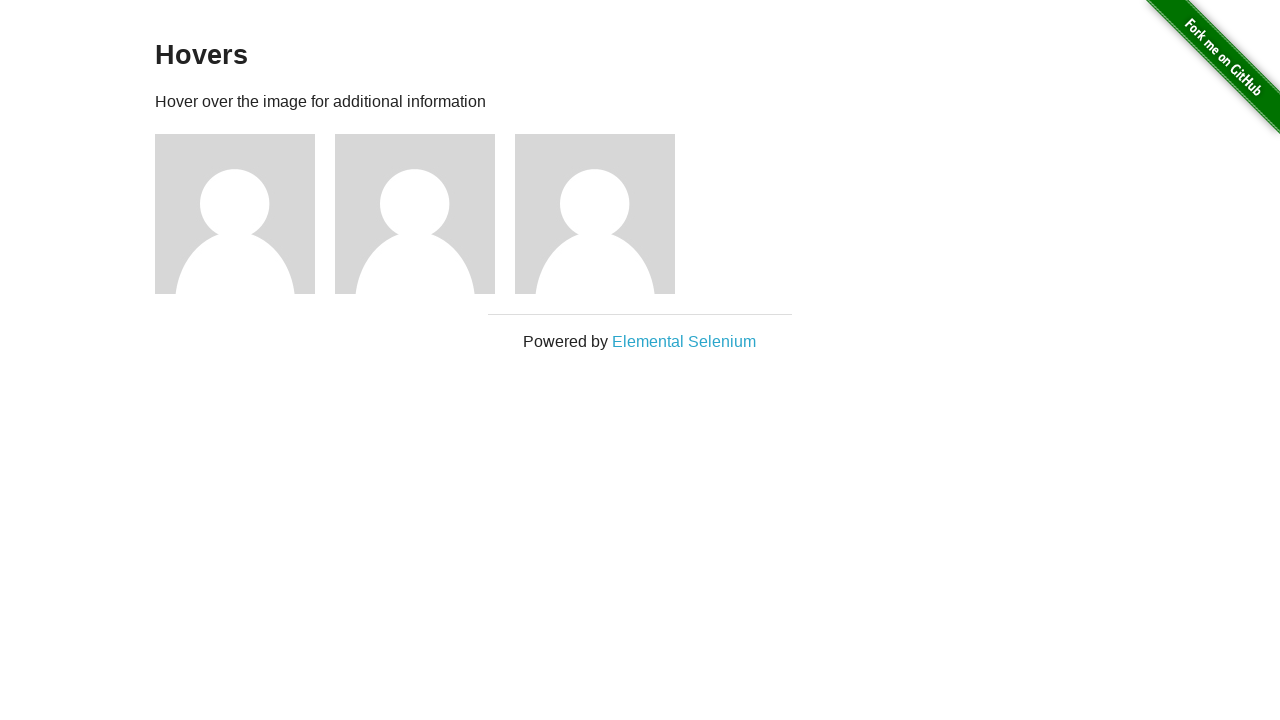

Hovered over user 2's image at (425, 214) on //*[@class="figure"][2]
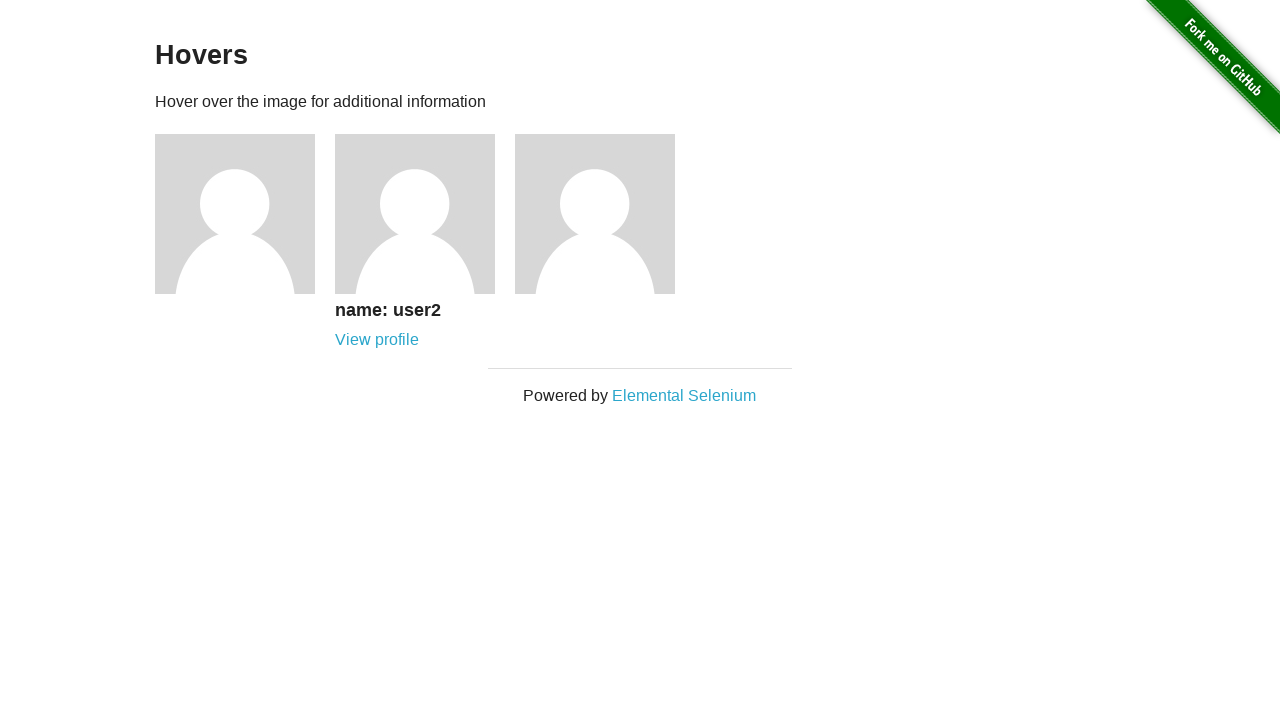

Verified user 2's name is visible after hover
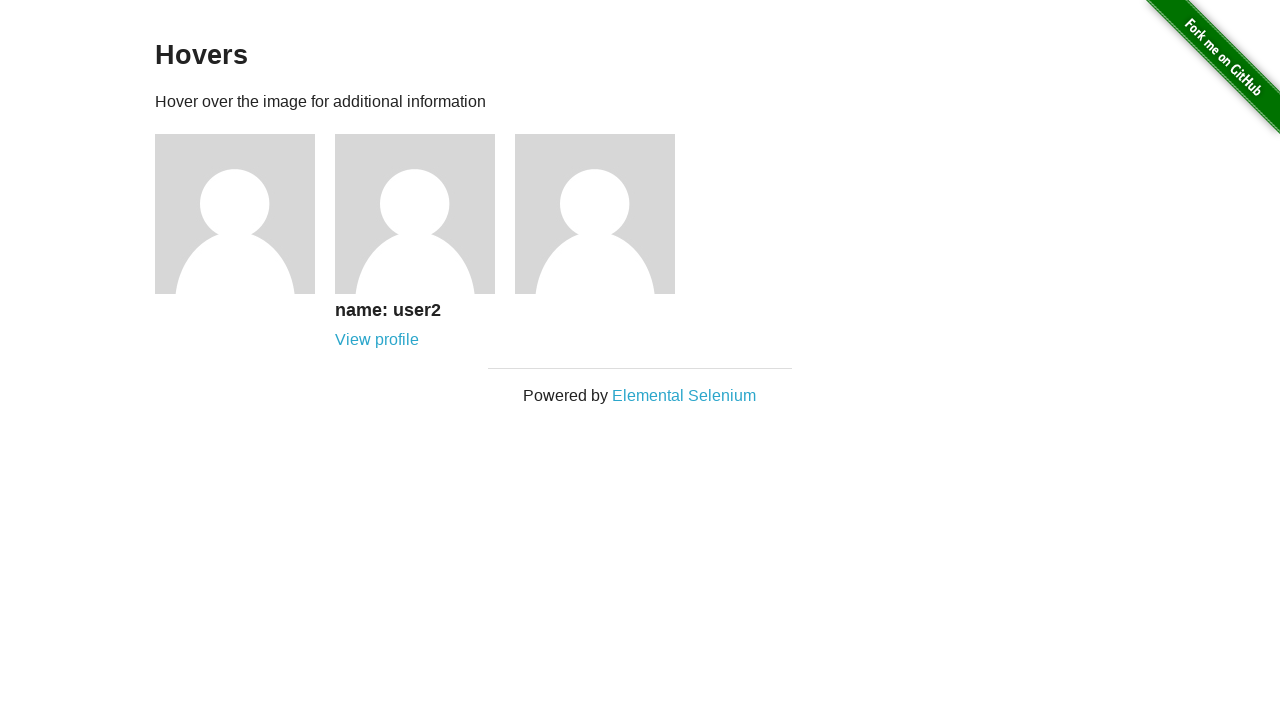

Clicked on user 2's profile link at (377, 340) on //a[@href="/users/2"]
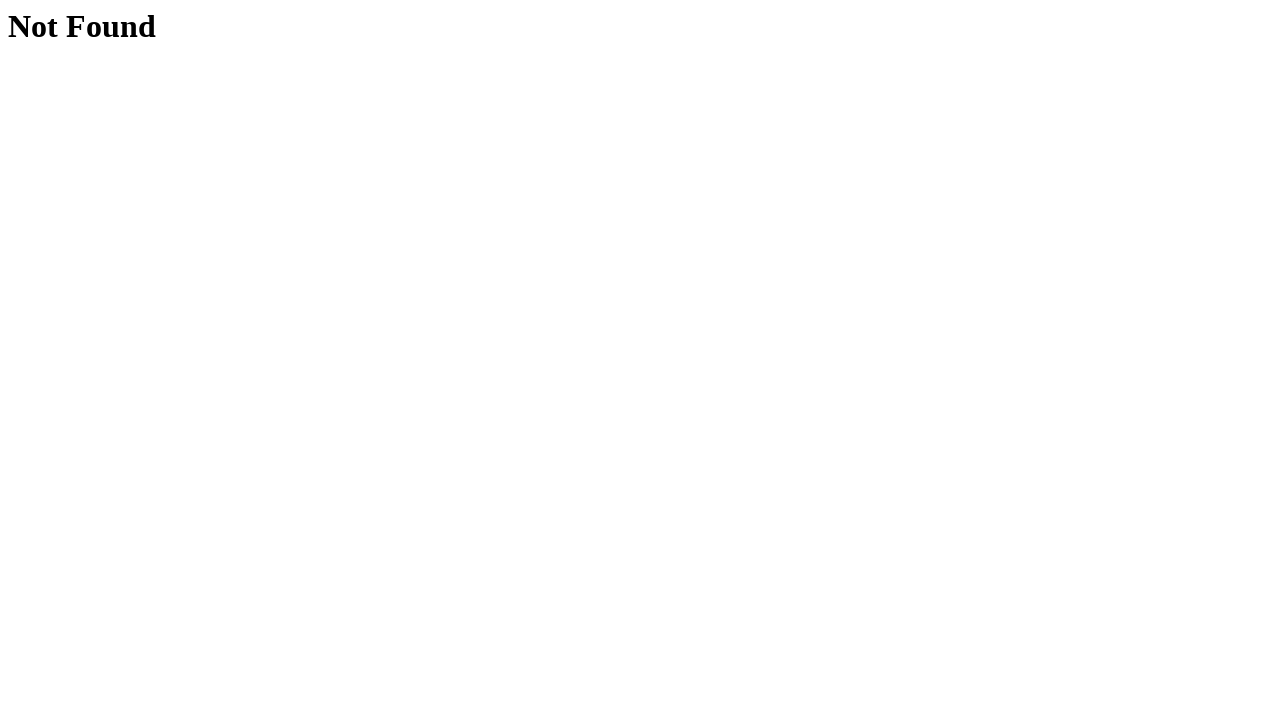

Page loaded successfully after navigation to user 2's profile
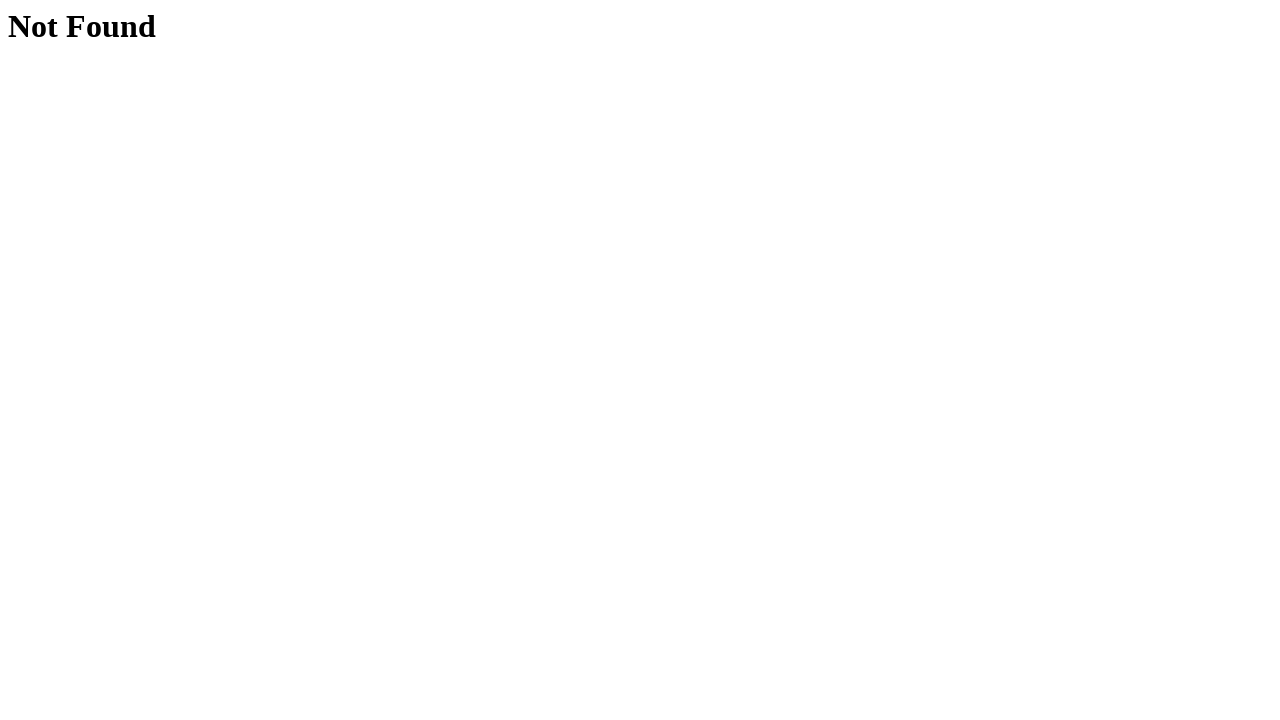

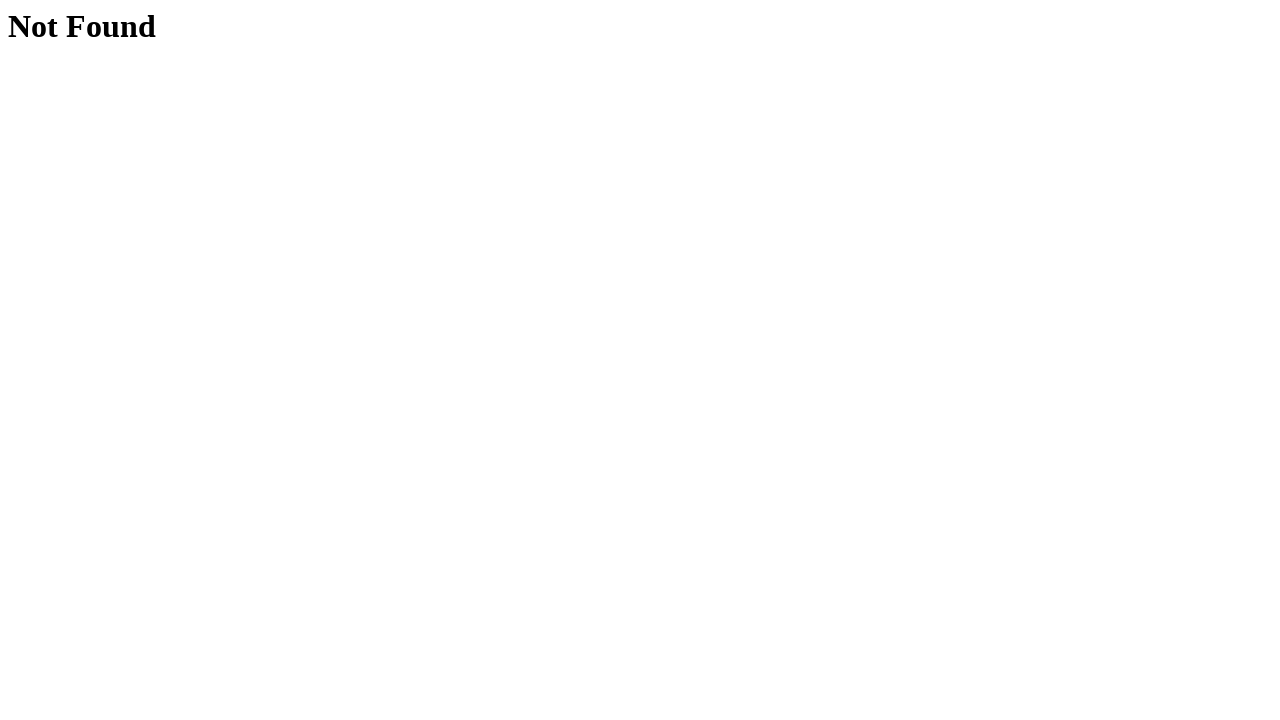